Tests viewing the description tab of a product page by clicking on the DESCRIPTION tab

Starting URL: https://practice.automationtesting.in/product/selenium-ruby/

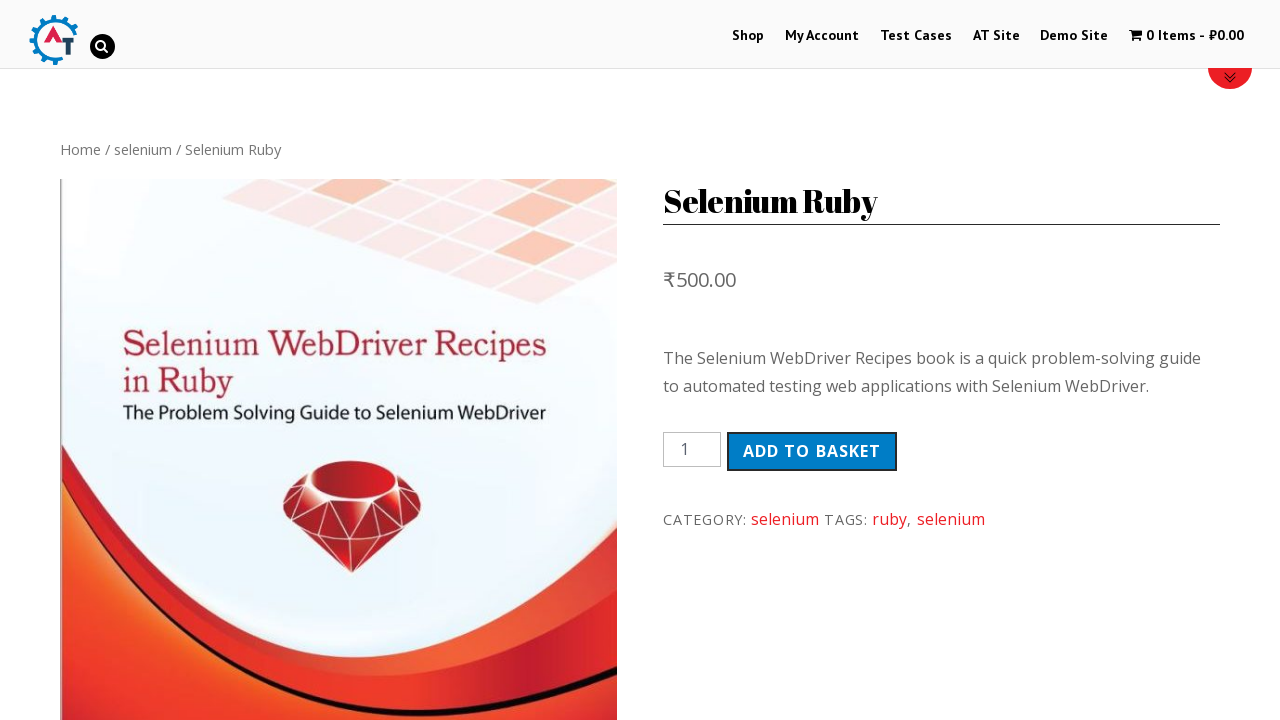

Clicked on the DESCRIPTION tab at (144, 360) on .description_tab > a
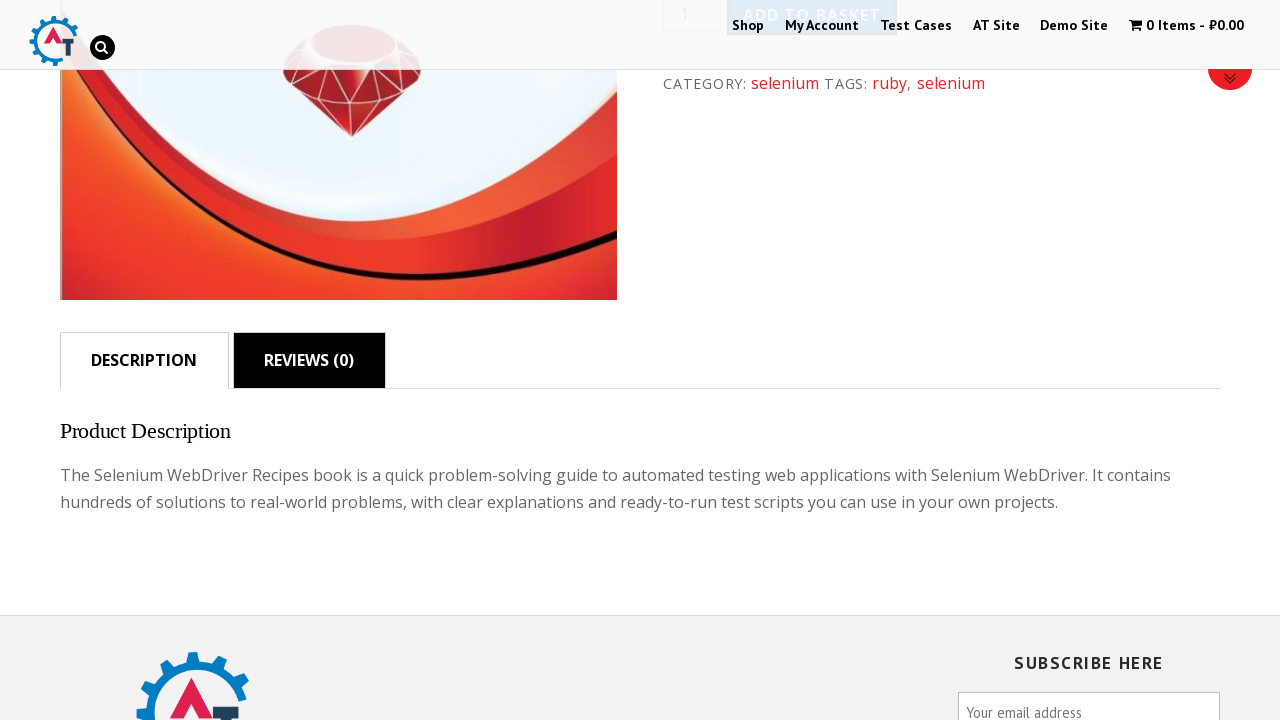

Description content loaded and visible
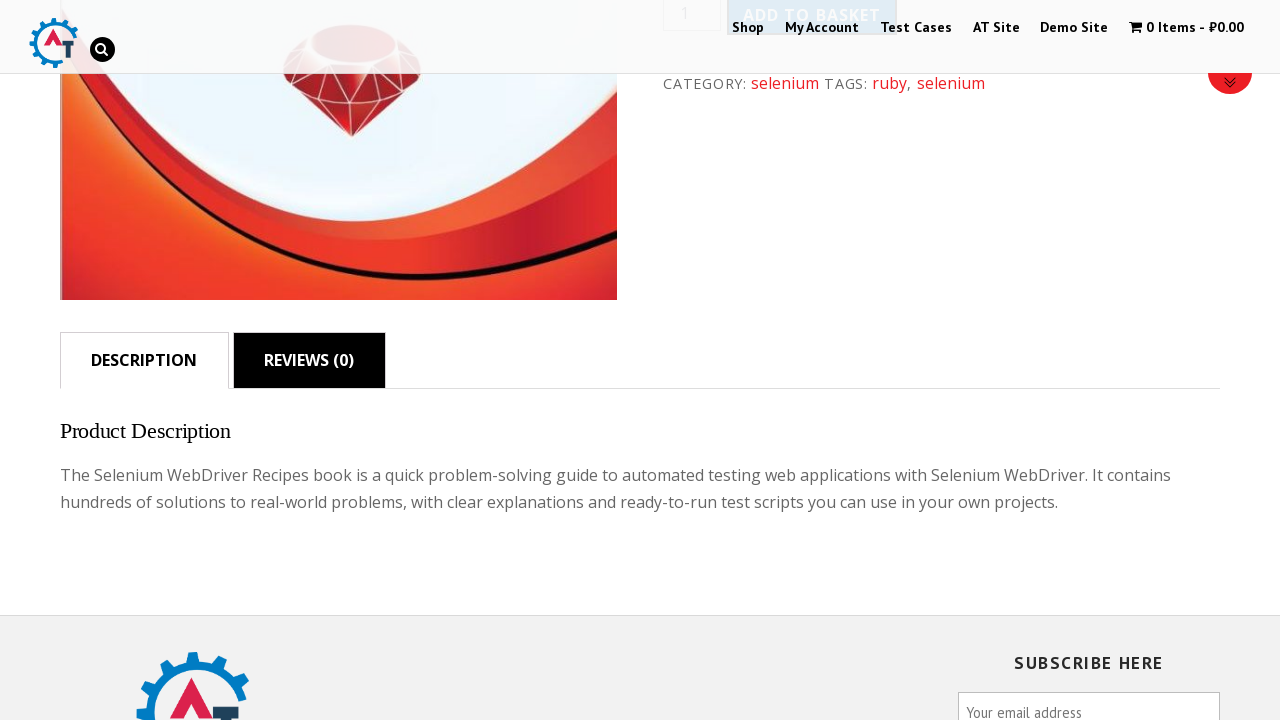

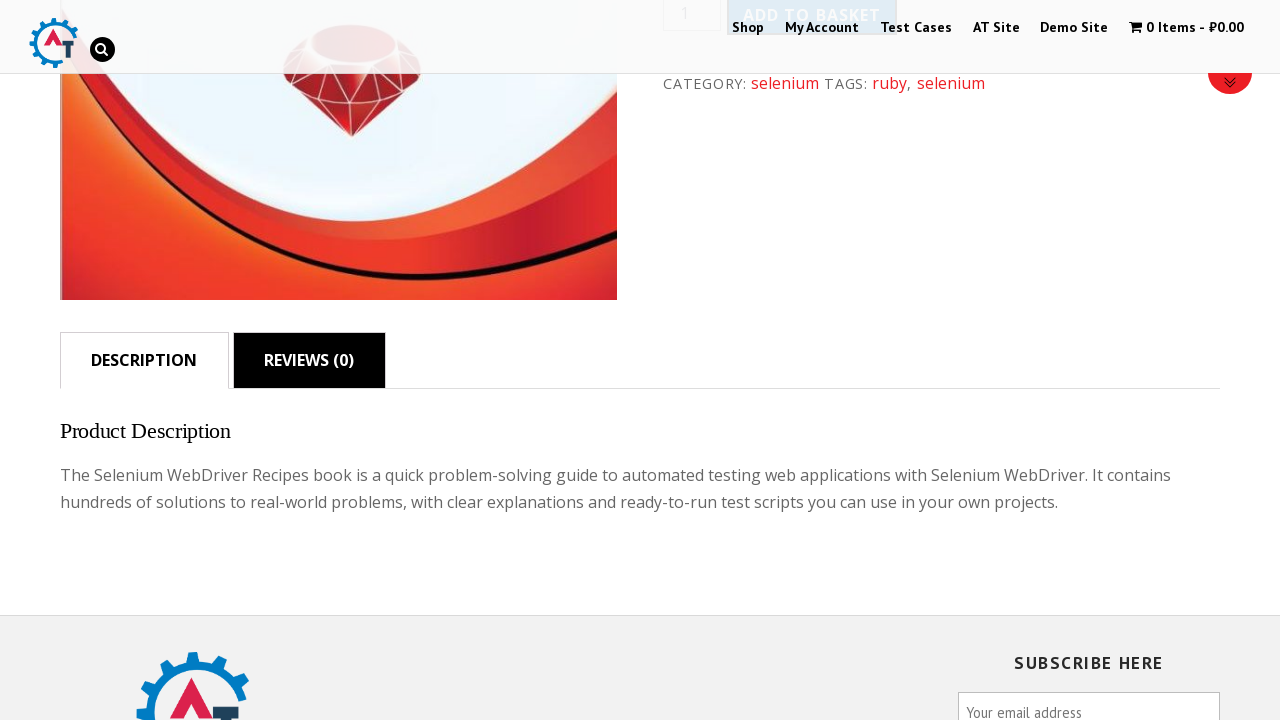